Tests an e-commerce site's product search and add to cart functionality by searching for products containing "ca", verifying results, and adding specific items to cart

Starting URL: https://rahulshettyacademy.com/seleniumPractise/#/

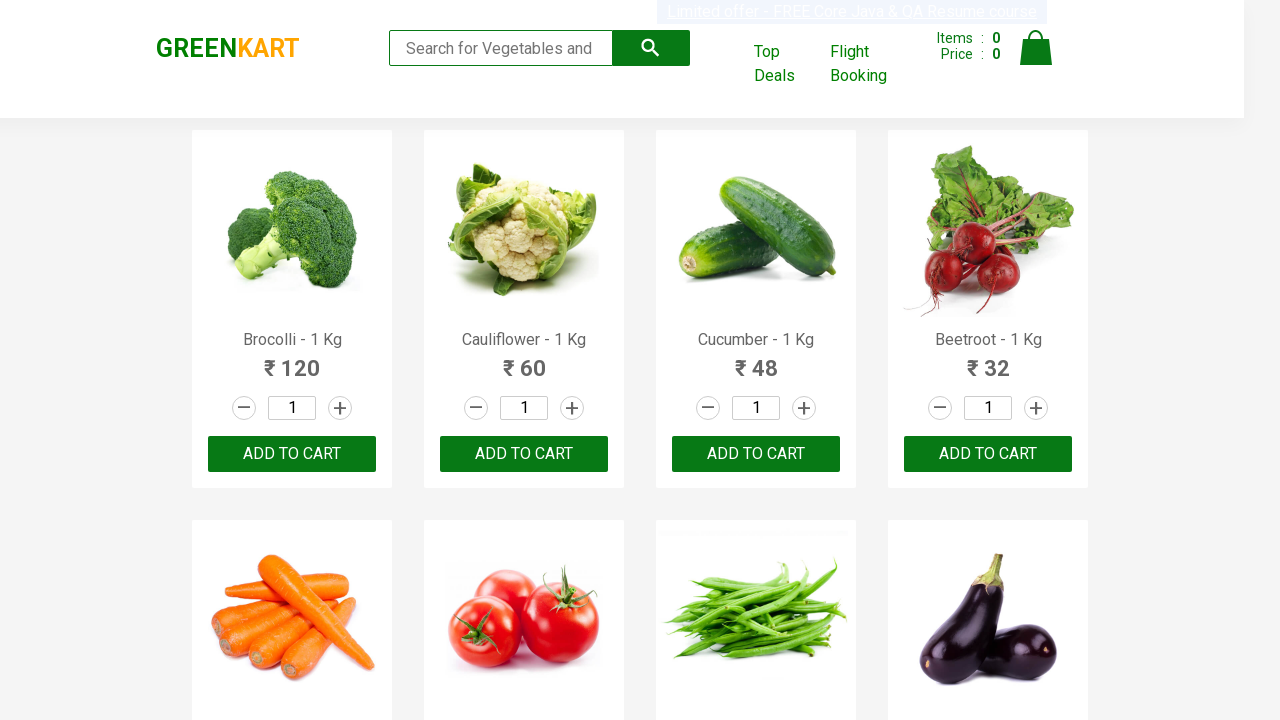

Filled search field with 'ca' to find products on .search-keyword
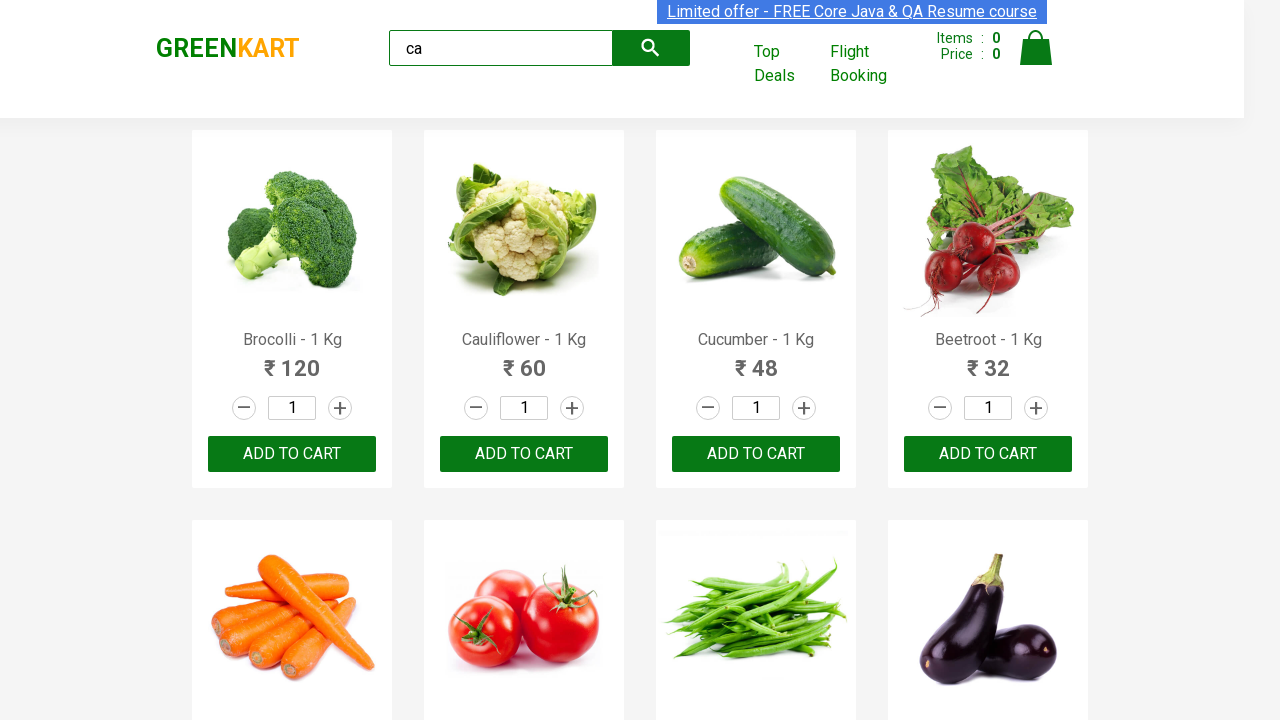

Waited 2 seconds for search results to load
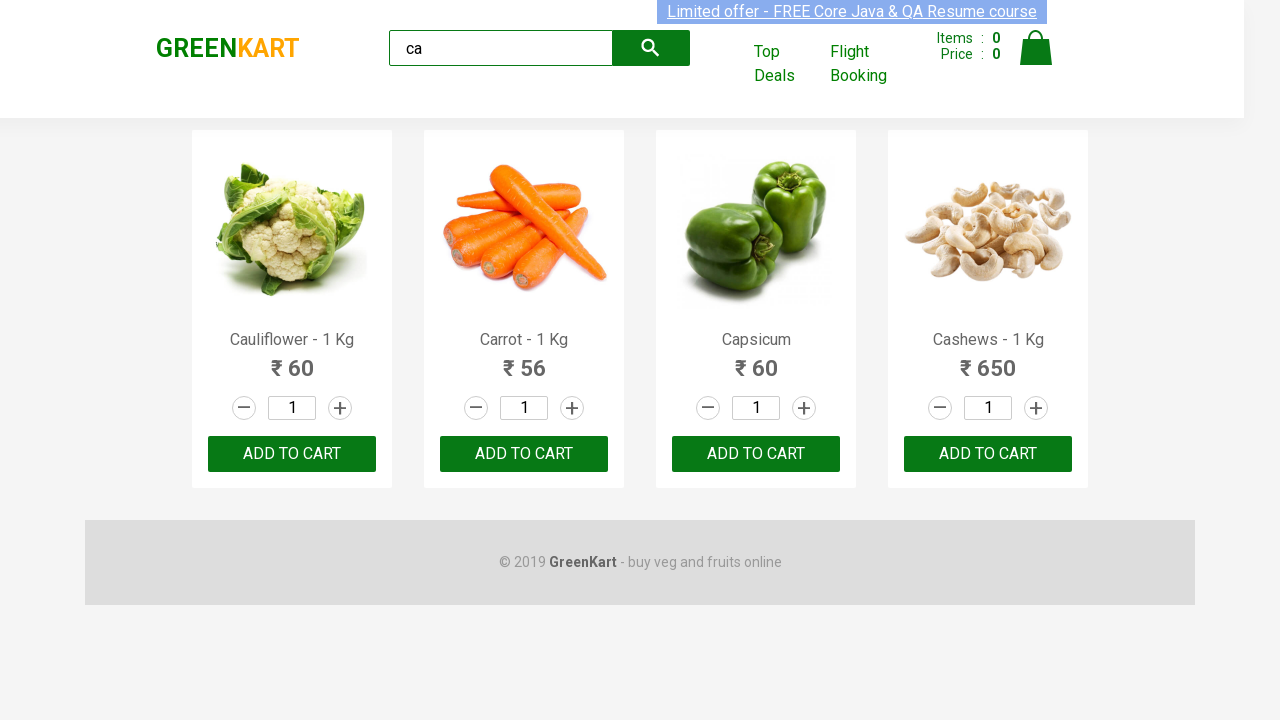

Verified that 4 products are visible in search results
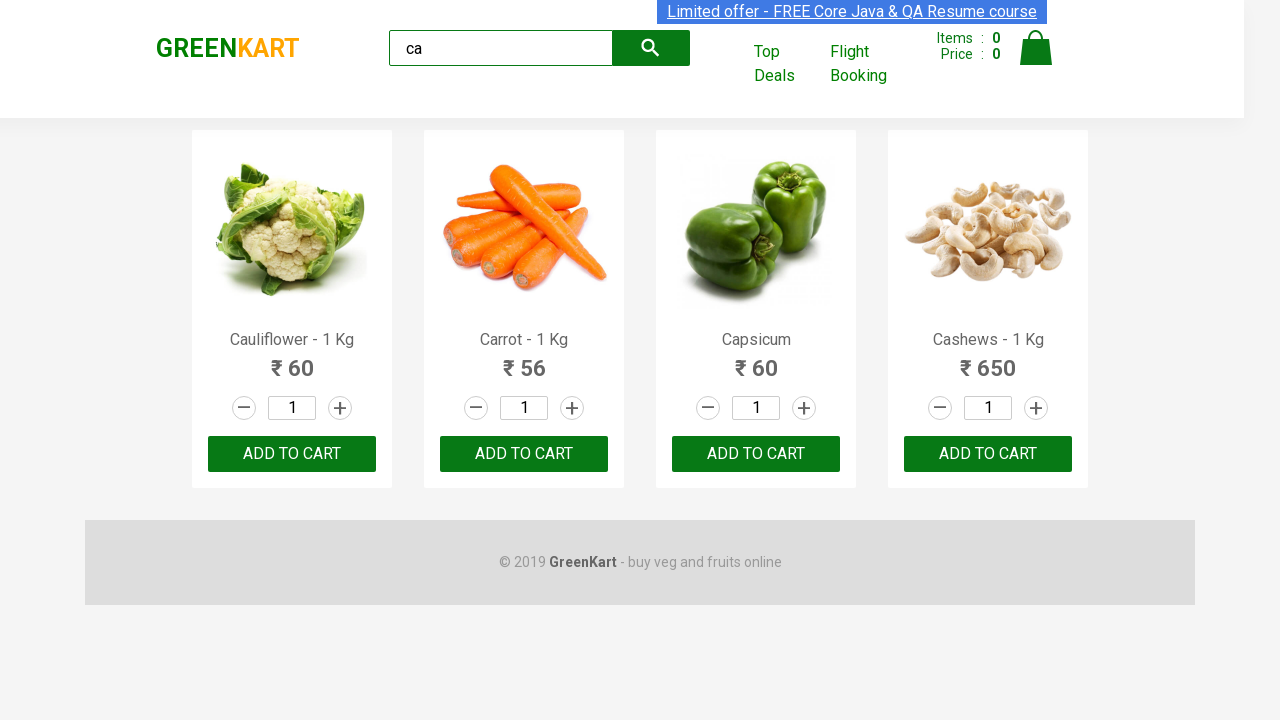

Clicked ADD TO CART button for the third product at (756, 454) on .products .product >> nth=2 >> text=ADD TO CART
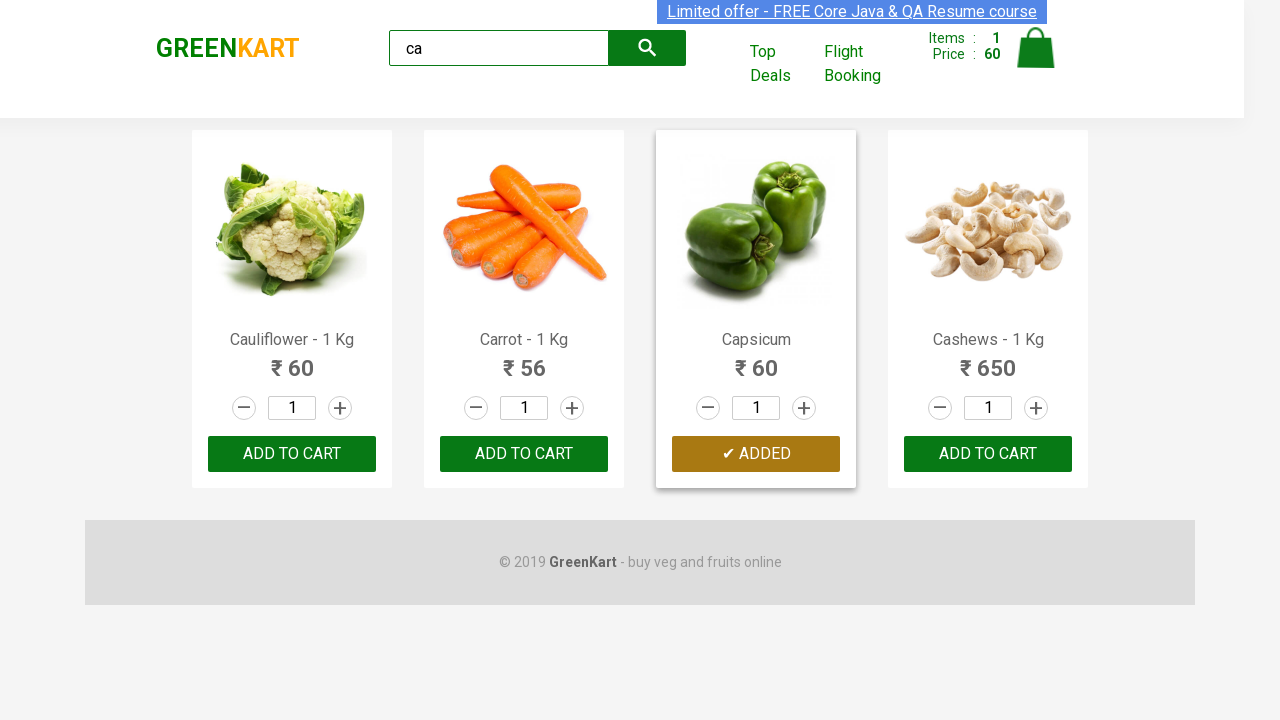

Found and clicked ADD TO CART button for Cashews product at (988, 454) on .products .product >> nth=3 >> button
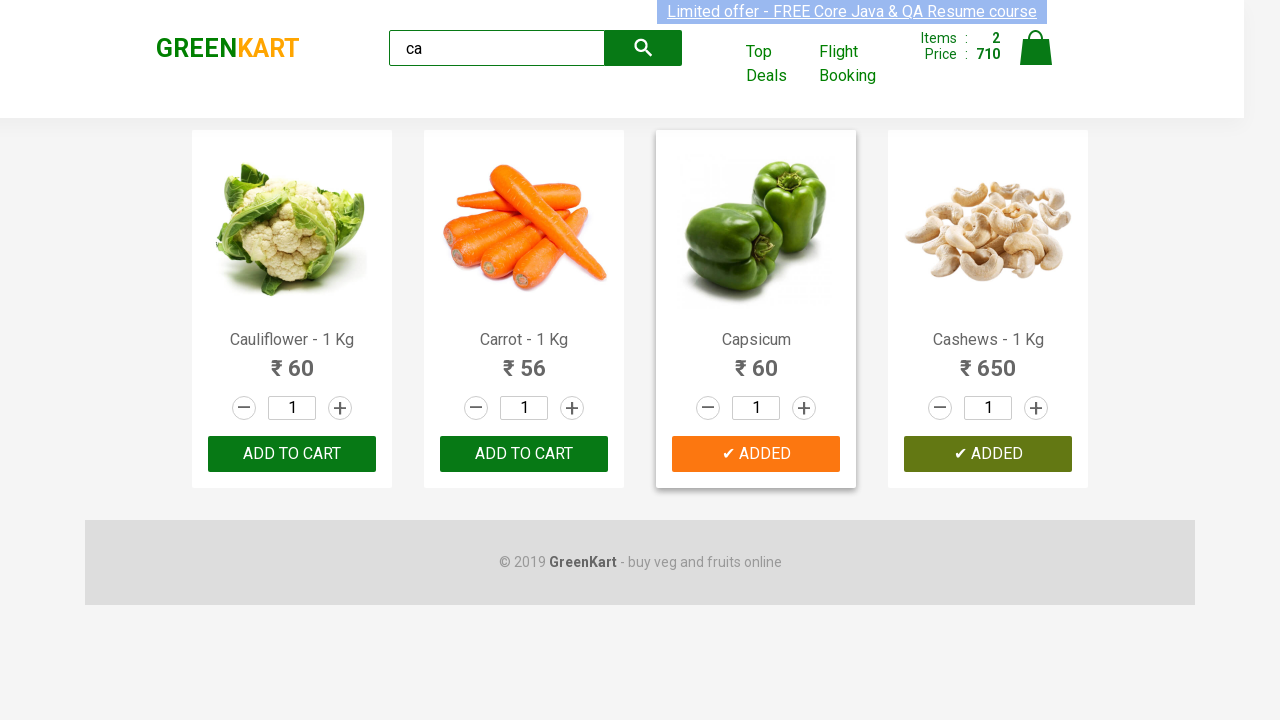

Verified brand text is 'GREENKART'
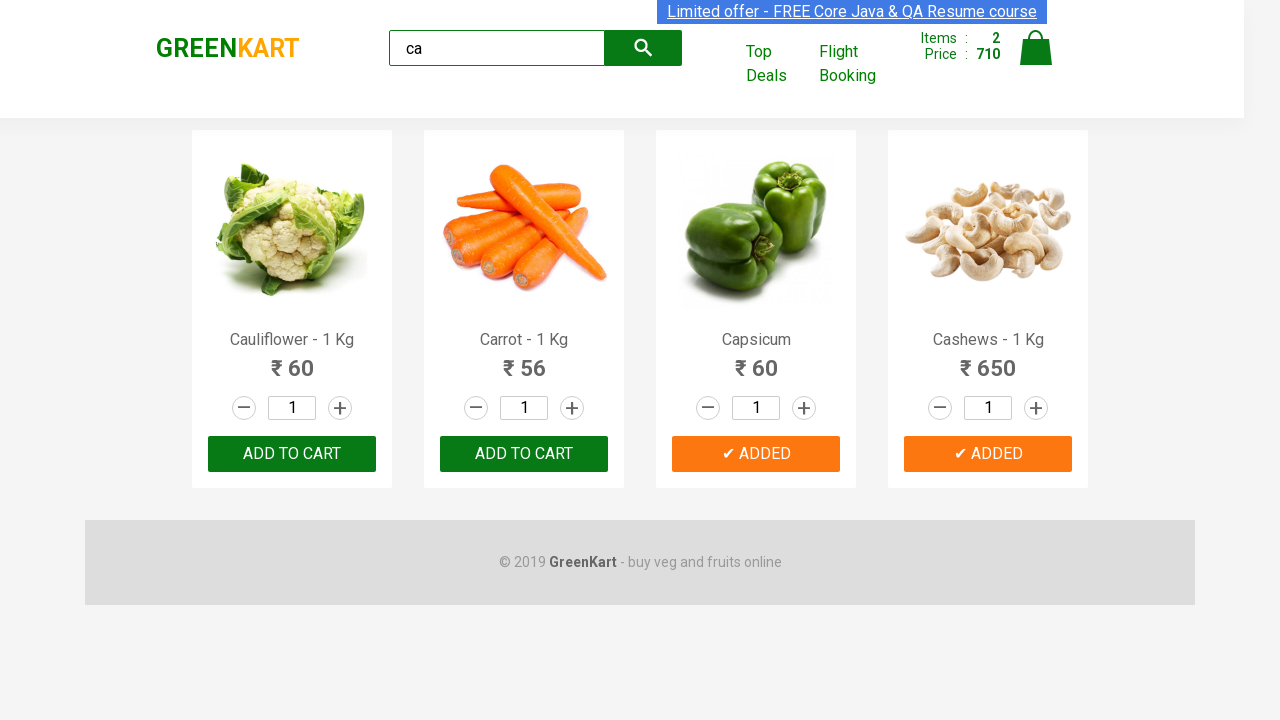

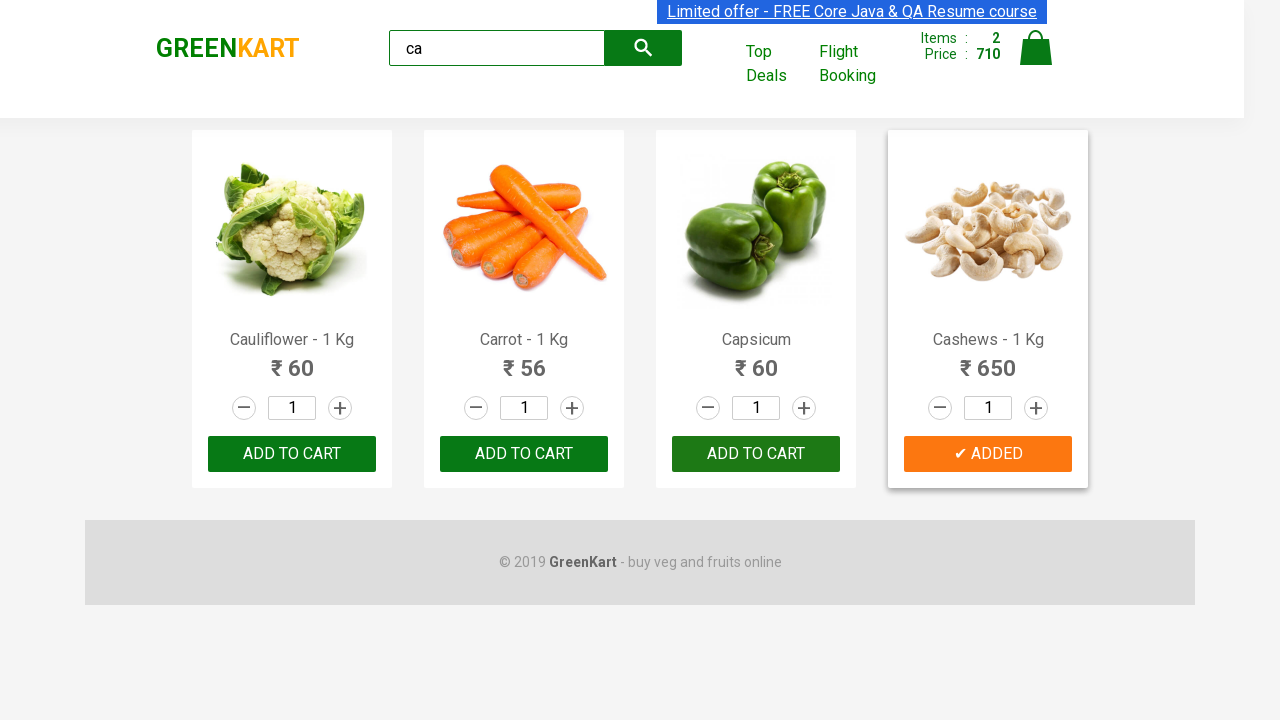